Navigates to a table's last page and retrieves the price of Almond from the table

Starting URL: https://rahulshettyacademy.com/seleniumPractise/#/offers

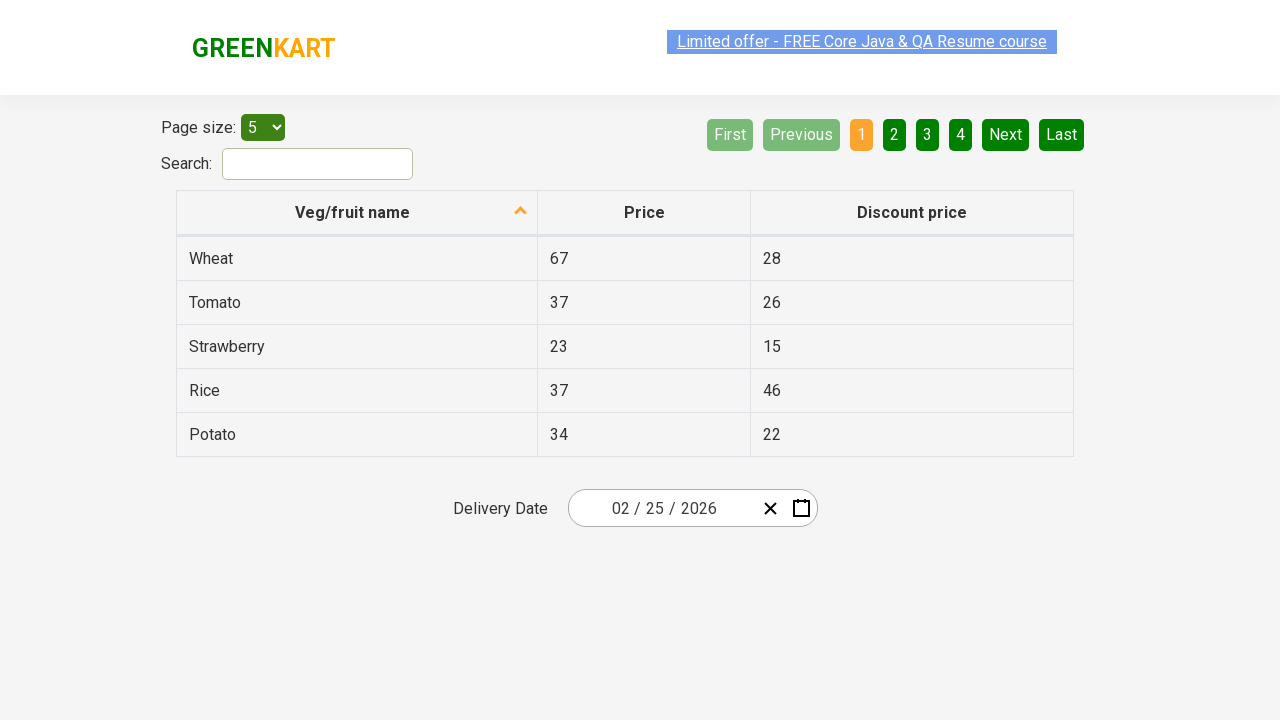

Clicked last page button to navigate to the final page of the table at (1062, 134) on a[aria-label="Last"]
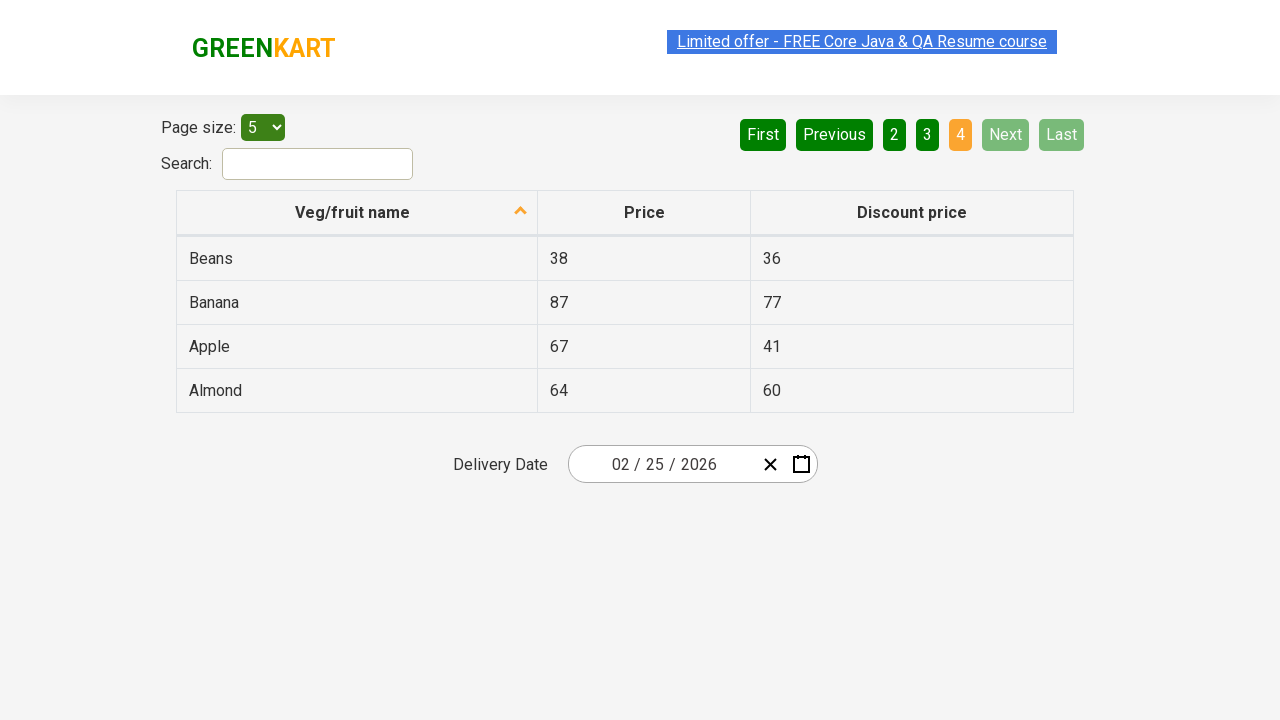

Page loaded completely with networkidle state
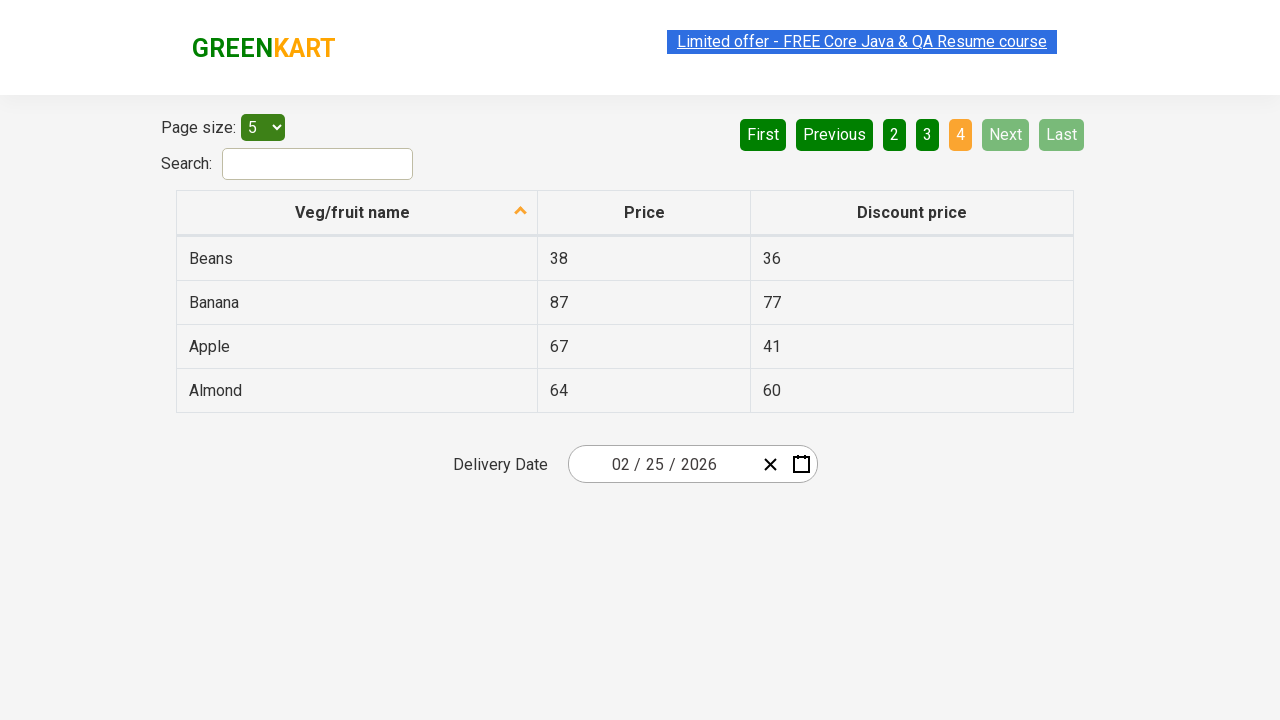

Almond row appeared in the table
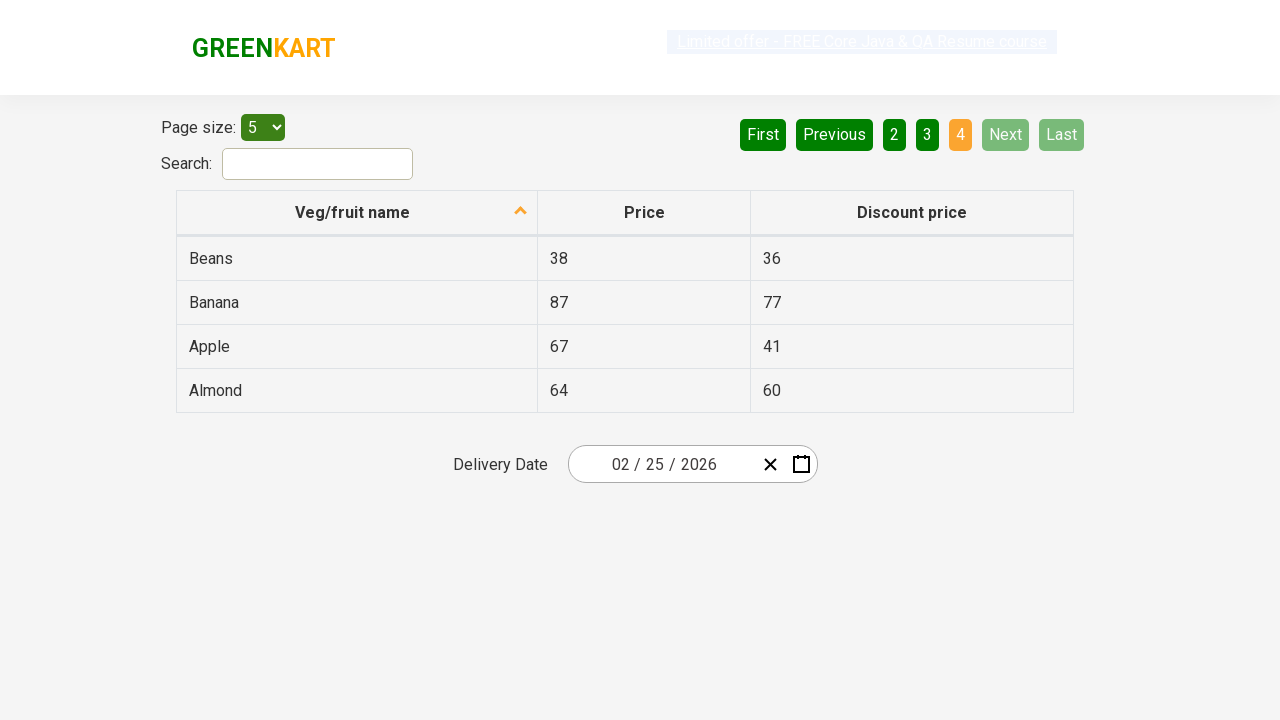

Located the price element in the Almond row (second column)
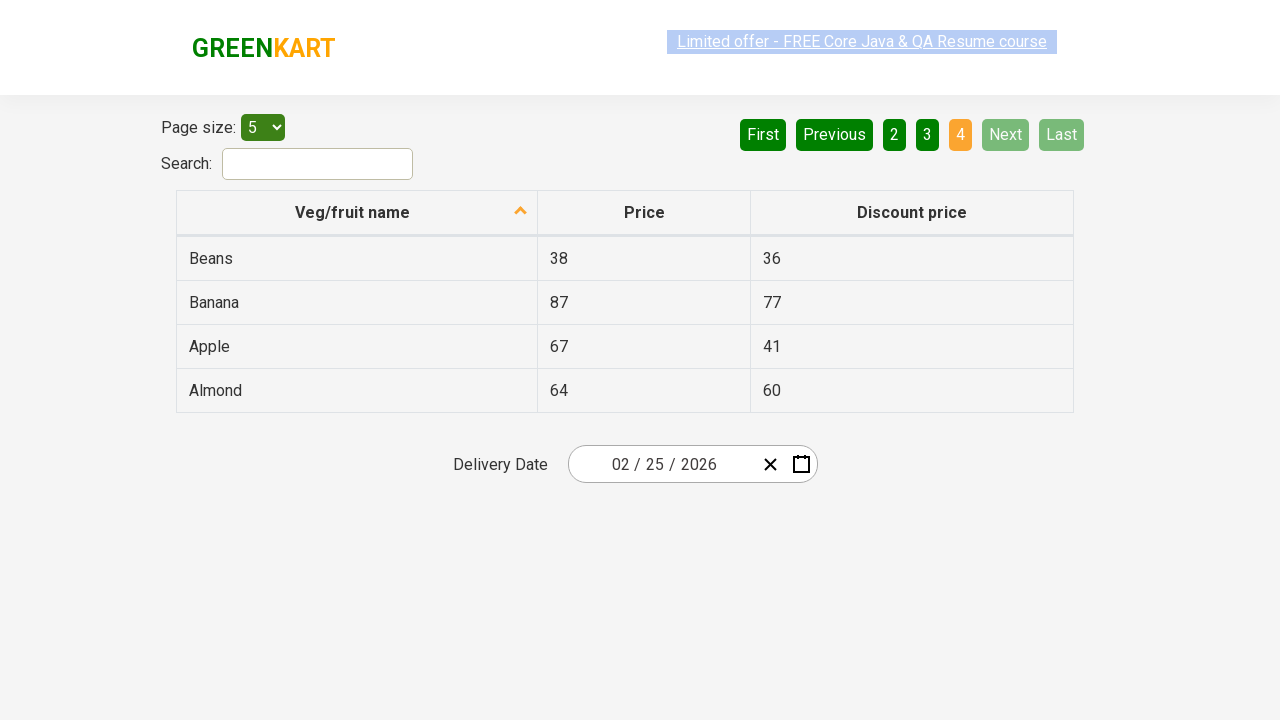

Retrieved Almond price from table: 64
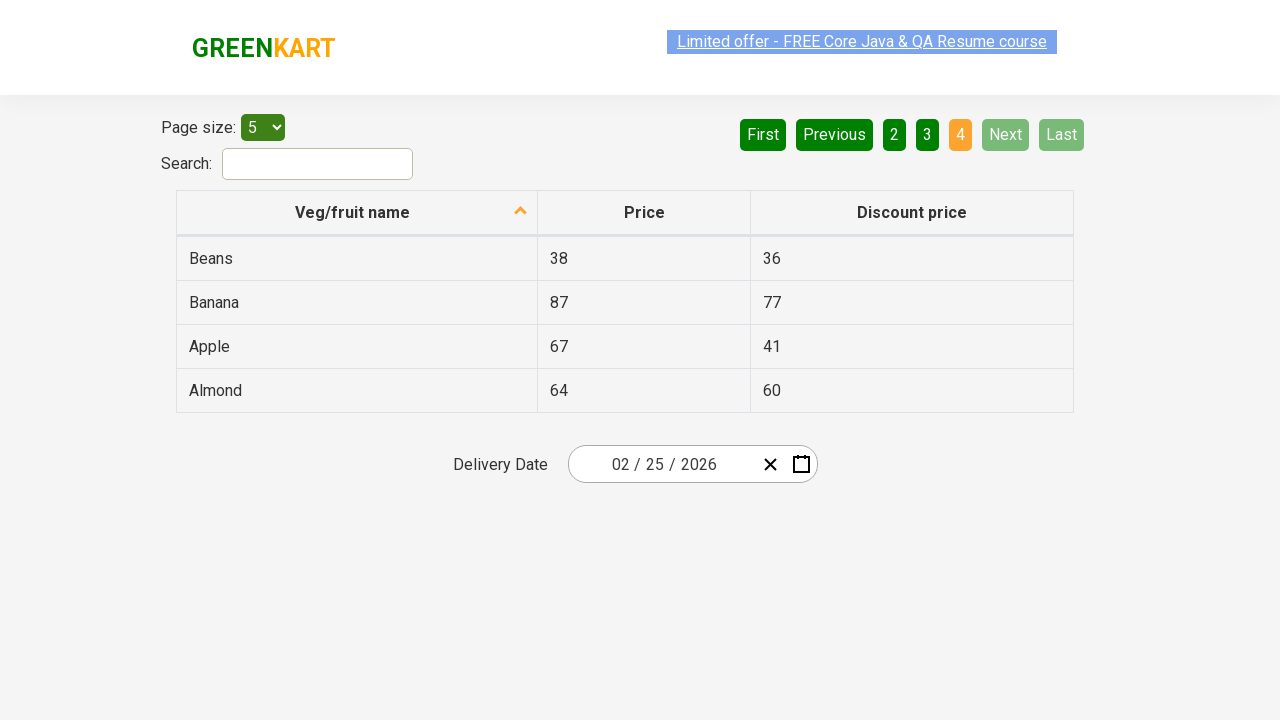

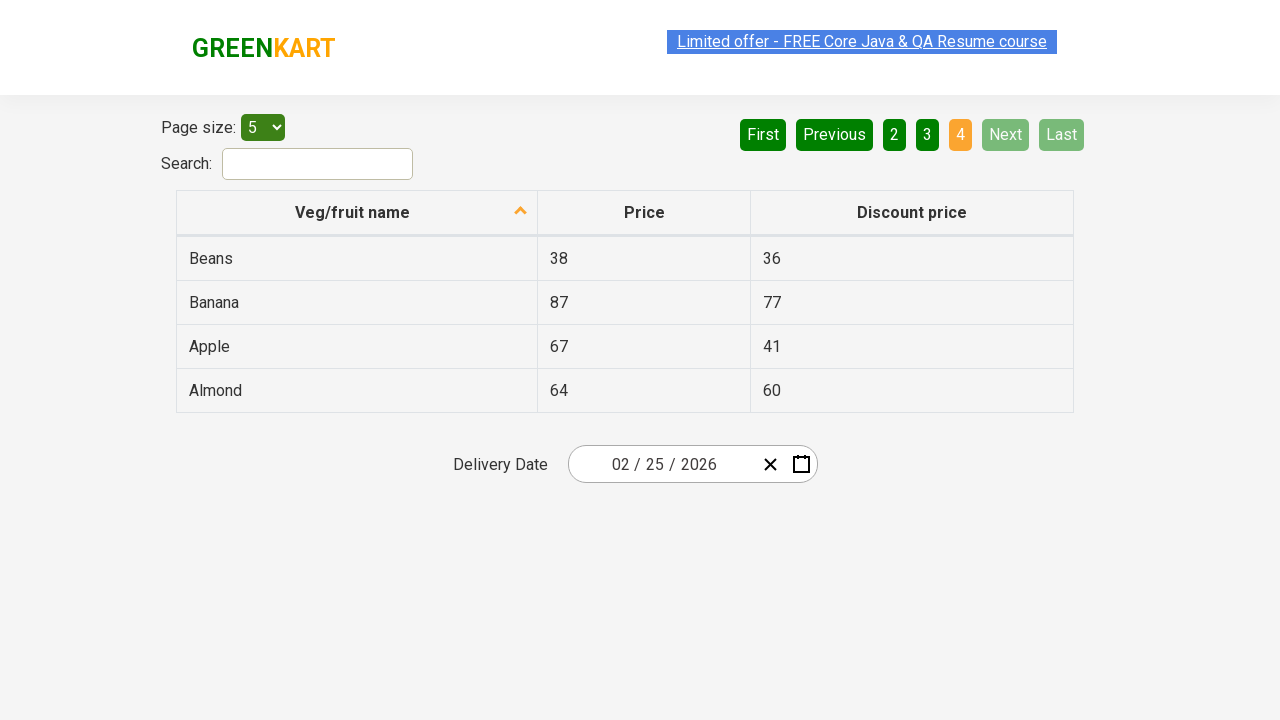